Tests add and delete element functionality by clicking the add button 10 times to create delete buttons, then clicking each delete button to remove them one by one, verifying the count after each deletion.

Starting URL: https://the-internet.herokuapp.com/add_remove_elements/

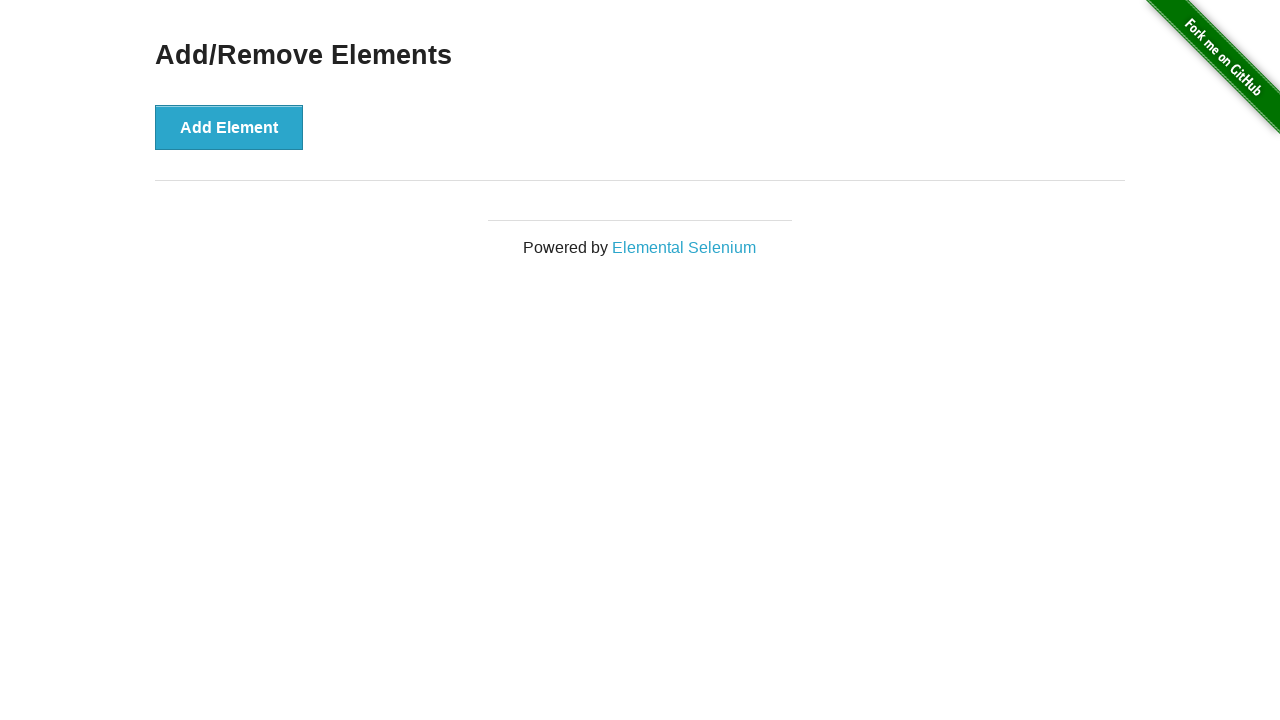

Clicked 'Add Element' button (iteration 1/10) at (229, 127) on [onclick='addElement()']
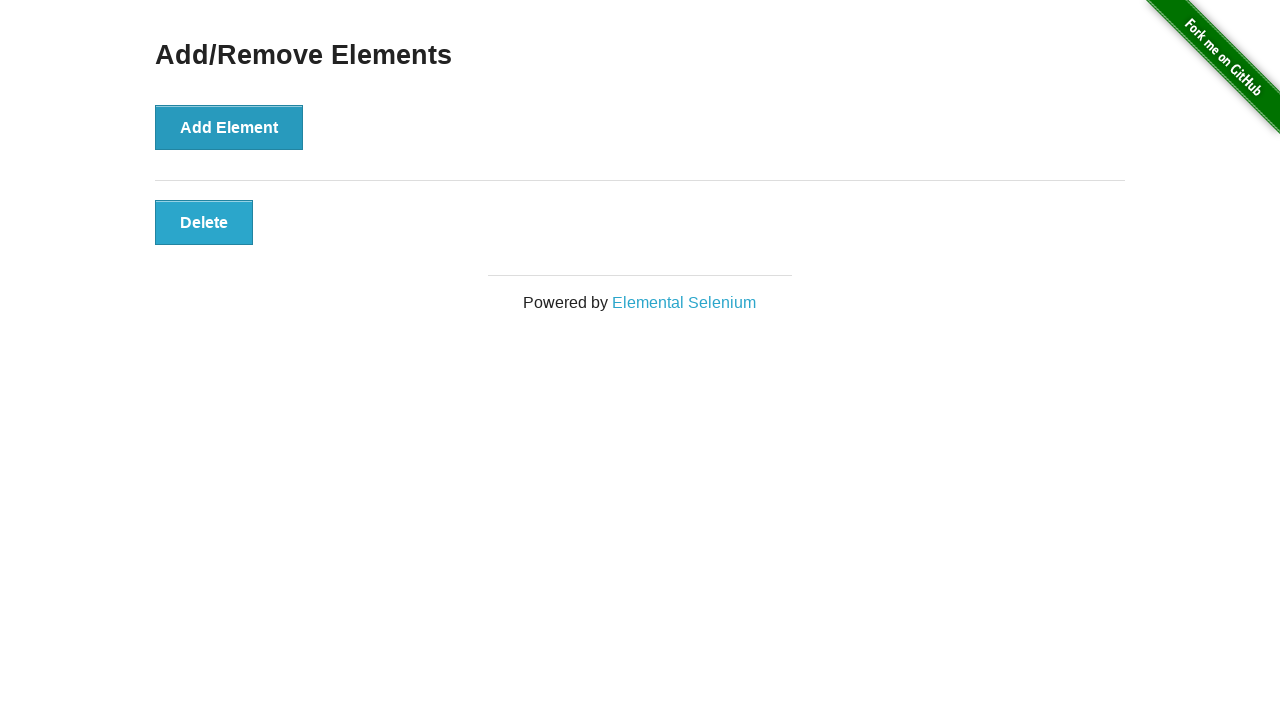

Clicked 'Add Element' button (iteration 2/10) at (229, 127) on [onclick='addElement()']
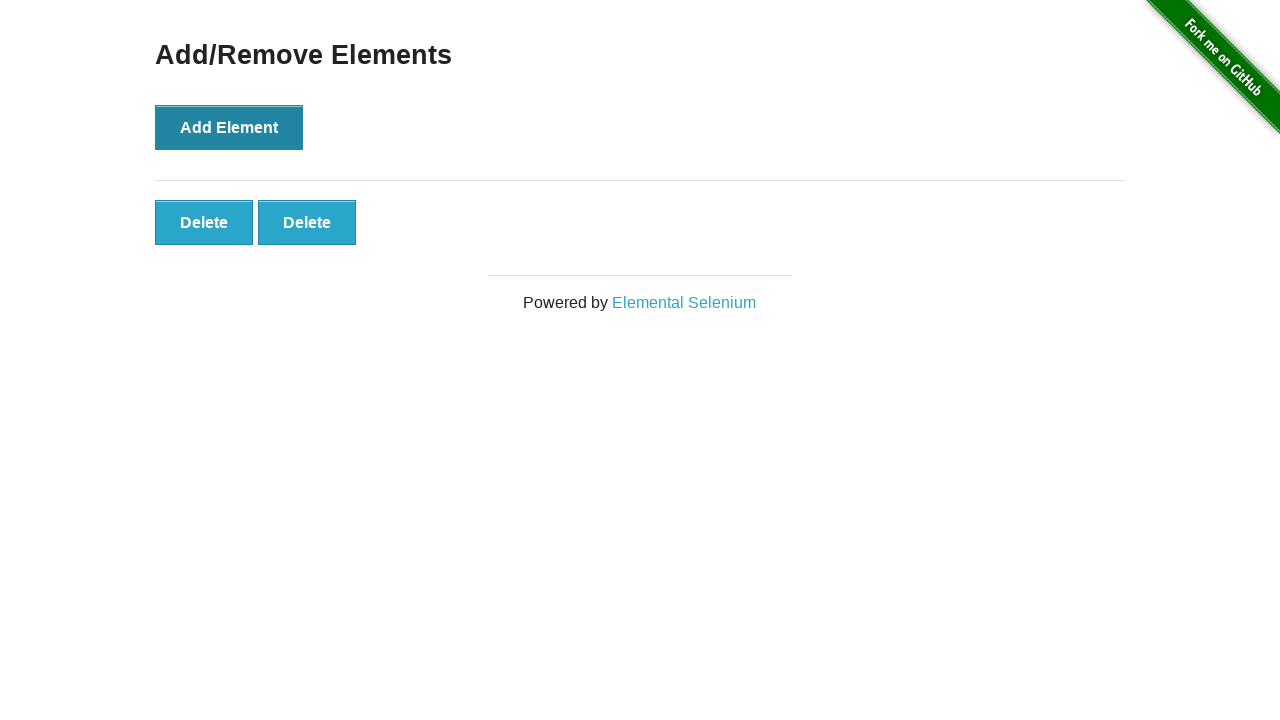

Clicked 'Add Element' button (iteration 3/10) at (229, 127) on [onclick='addElement()']
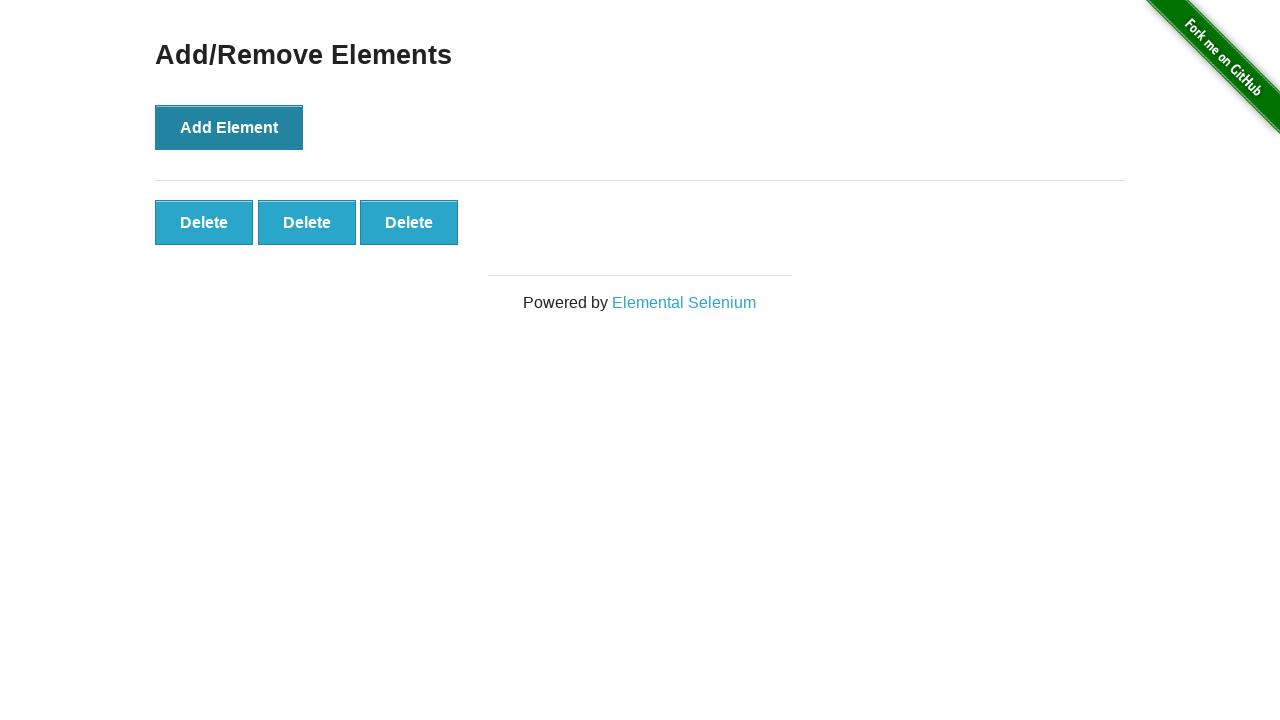

Clicked 'Add Element' button (iteration 4/10) at (229, 127) on [onclick='addElement()']
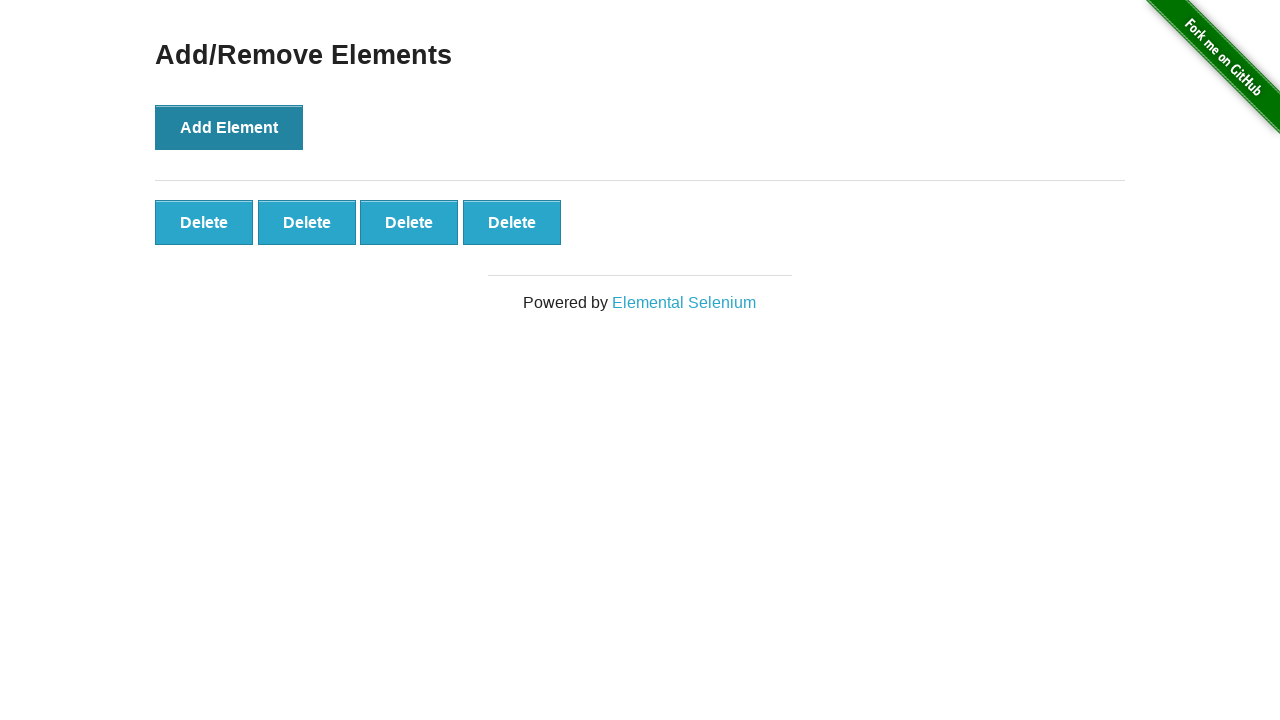

Clicked 'Add Element' button (iteration 5/10) at (229, 127) on [onclick='addElement()']
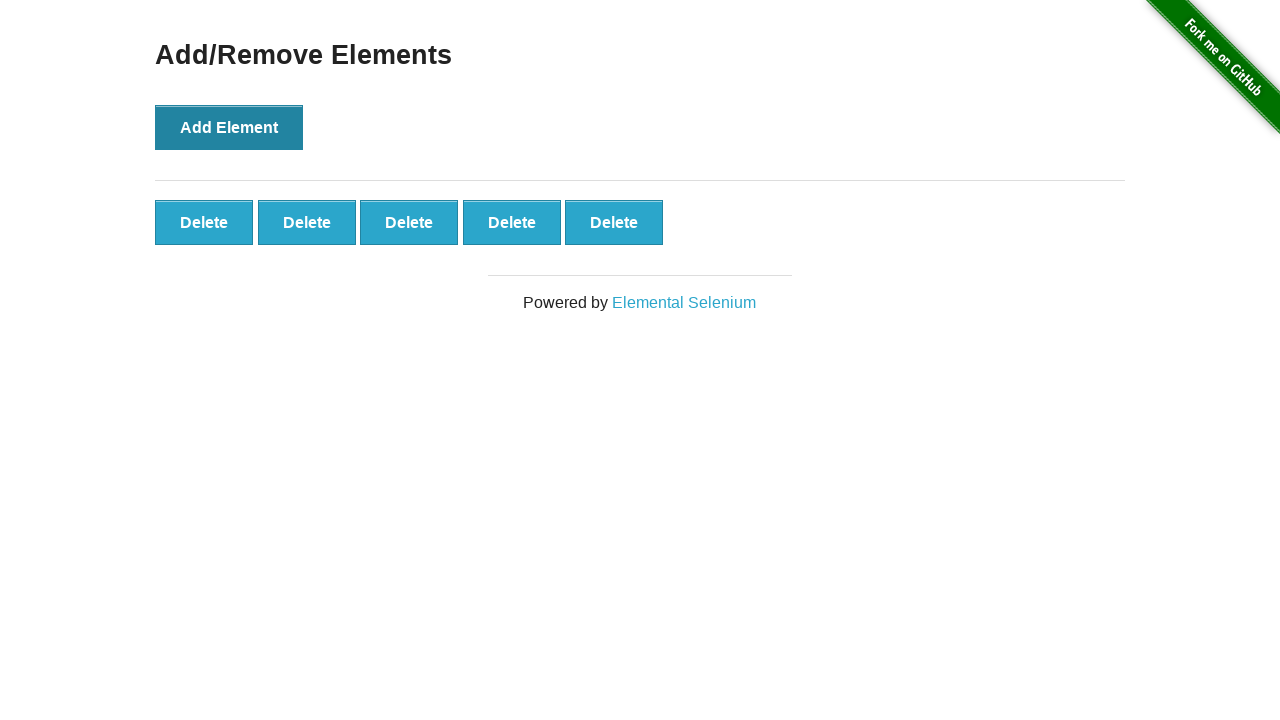

Clicked 'Add Element' button (iteration 6/10) at (229, 127) on [onclick='addElement()']
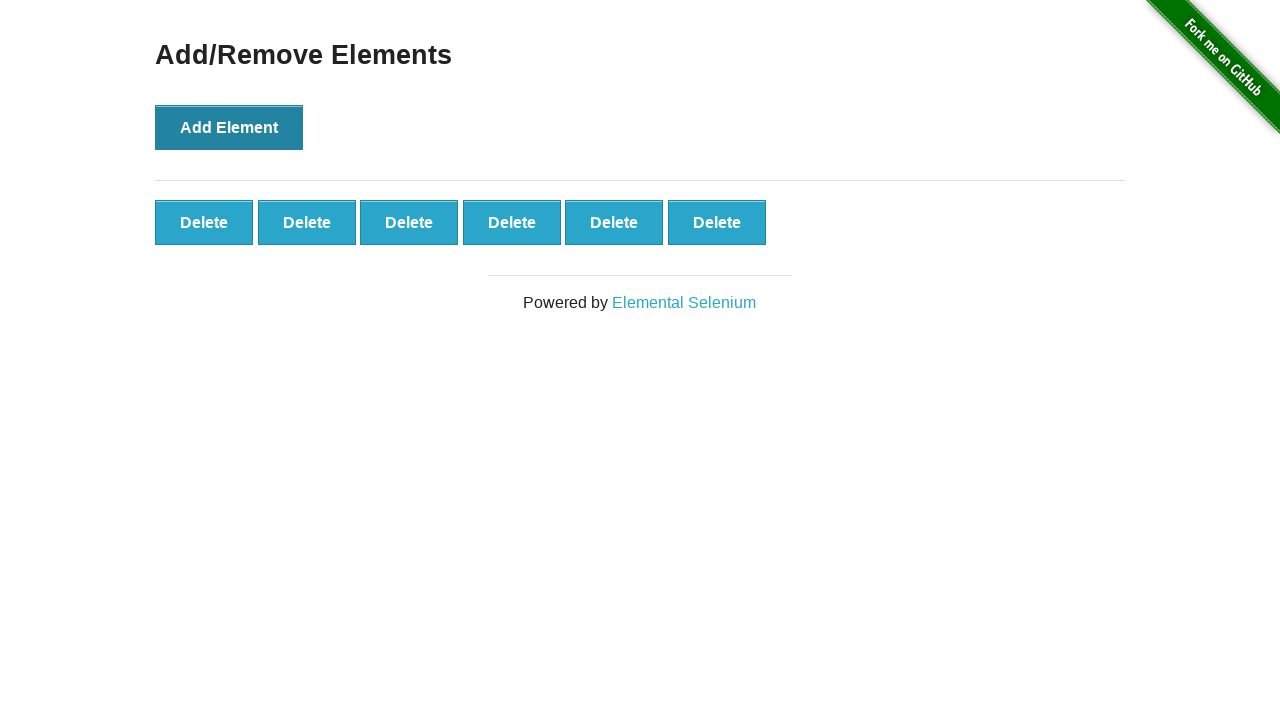

Clicked 'Add Element' button (iteration 7/10) at (229, 127) on [onclick='addElement()']
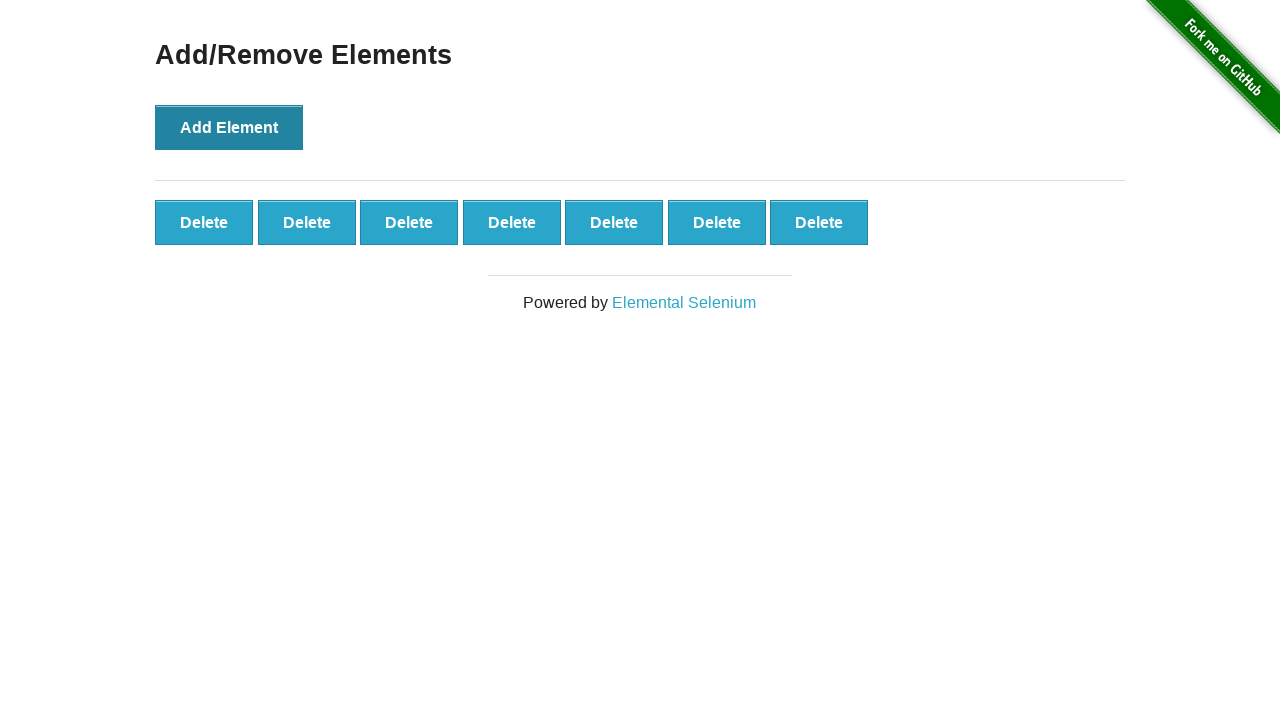

Clicked 'Add Element' button (iteration 8/10) at (229, 127) on [onclick='addElement()']
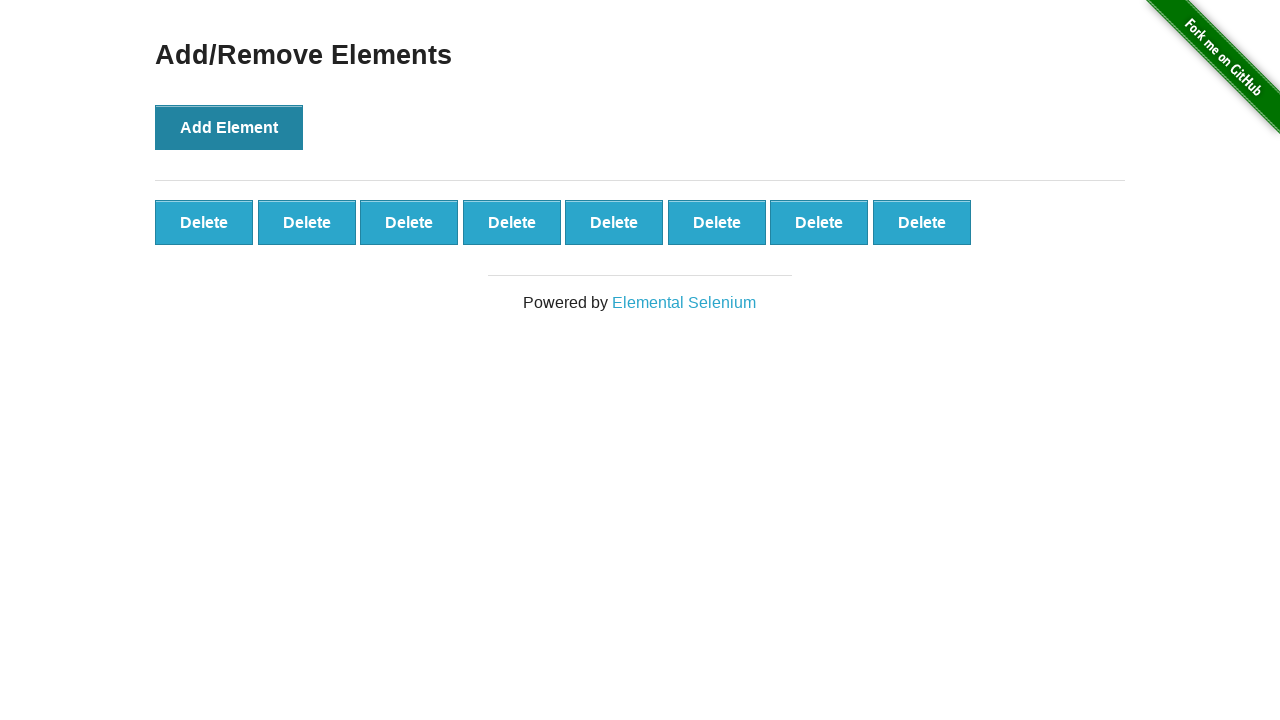

Clicked 'Add Element' button (iteration 9/10) at (229, 127) on [onclick='addElement()']
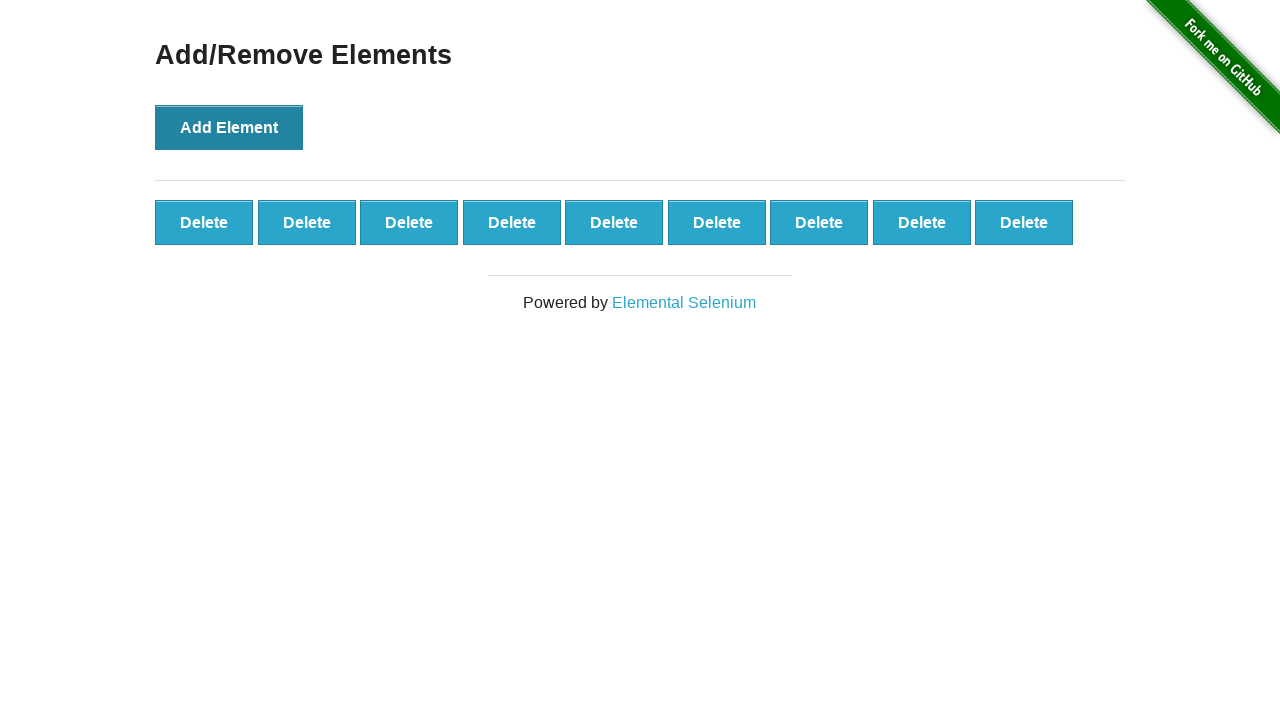

Clicked 'Add Element' button (iteration 10/10) at (229, 127) on [onclick='addElement()']
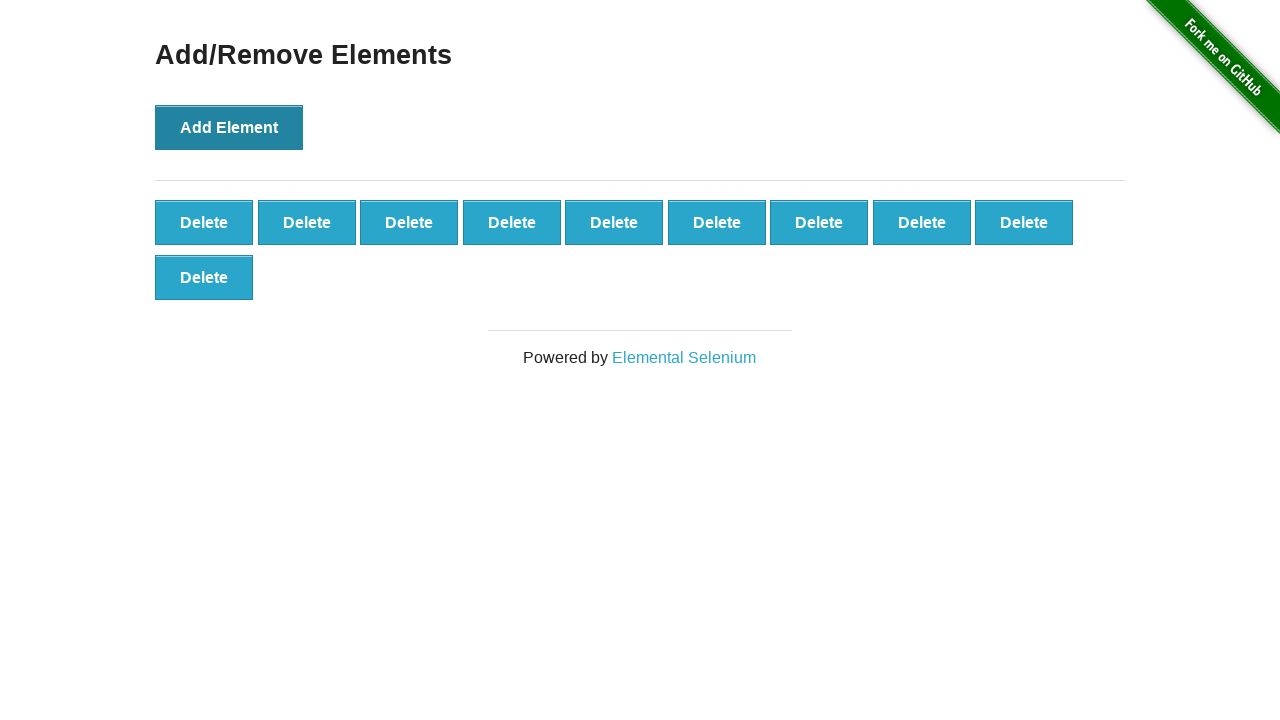

Verified that 10 delete buttons are displayed
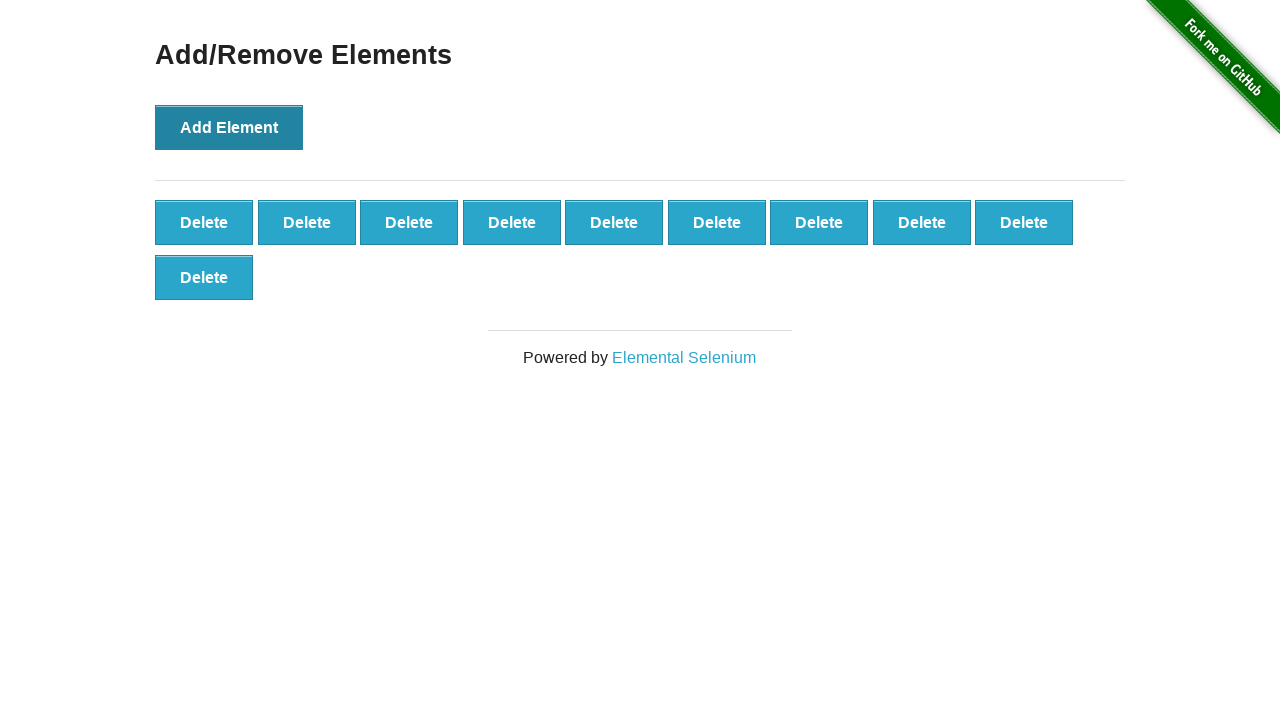

Clicked delete button (deletion 1/10) at (204, 222) on .added-manually >> nth=0
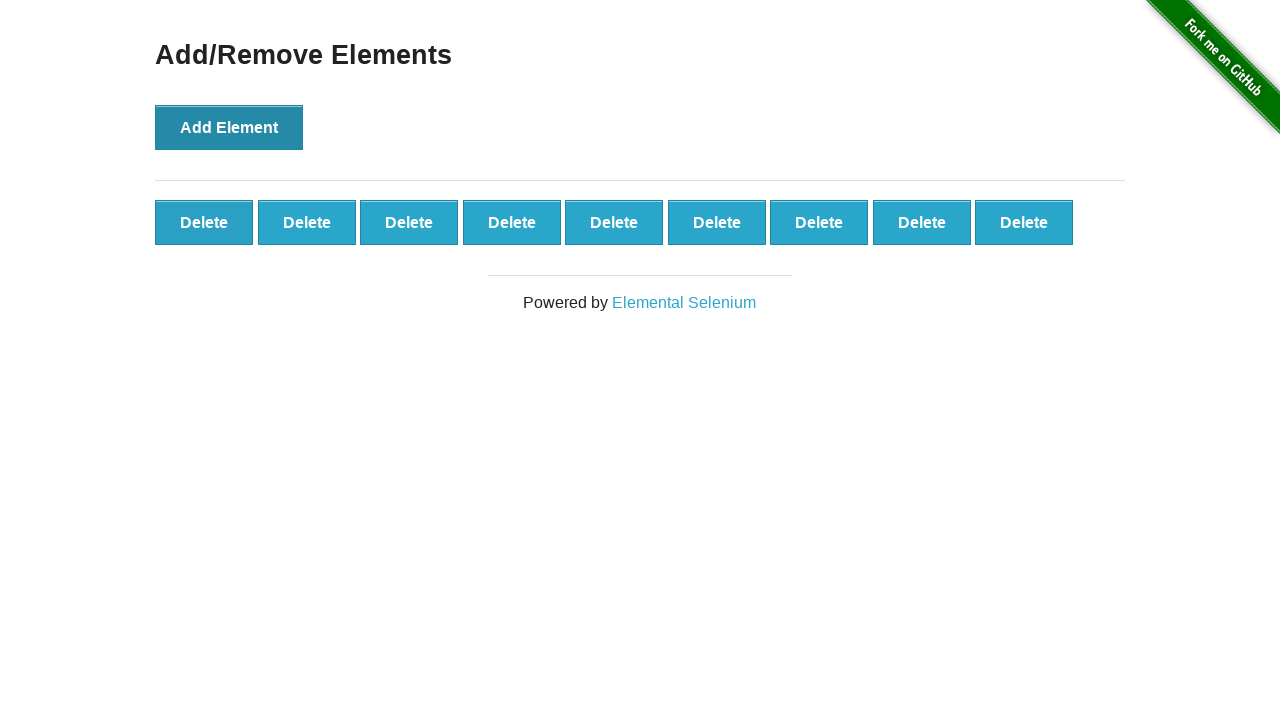

Verified delete button removed, 9 buttons remaining
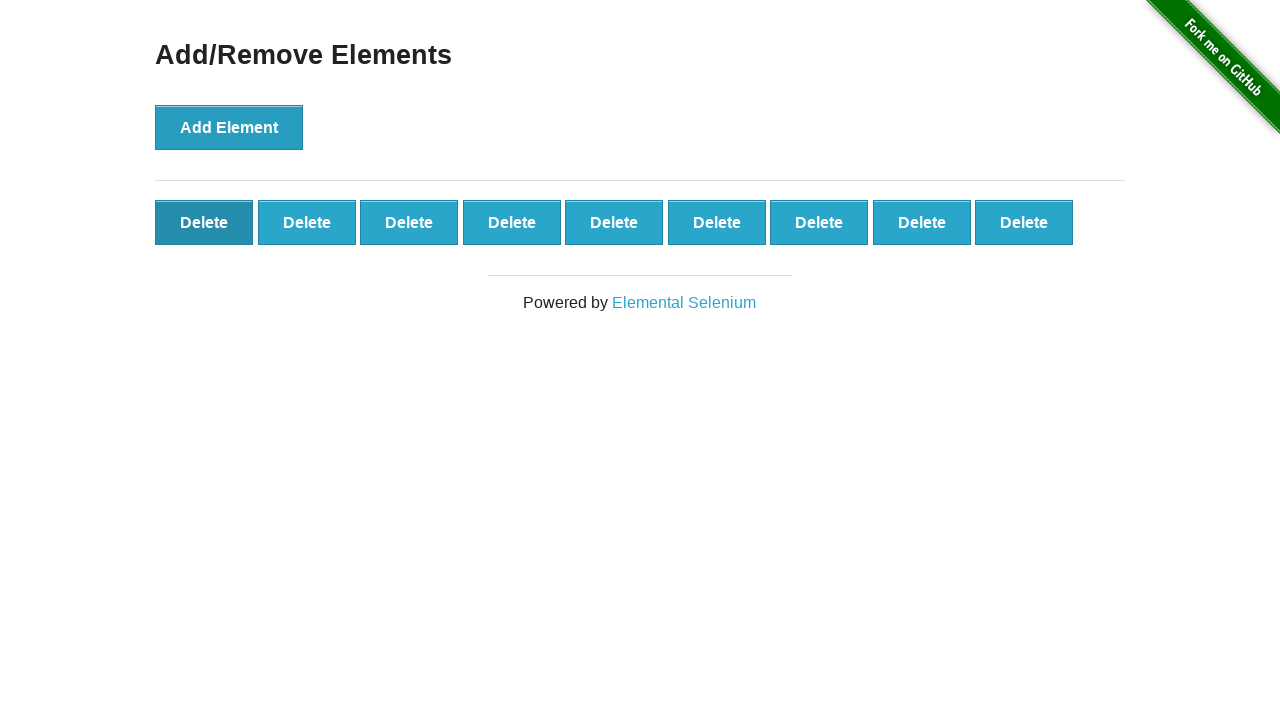

Clicked delete button (deletion 2/10) at (204, 222) on .added-manually >> nth=0
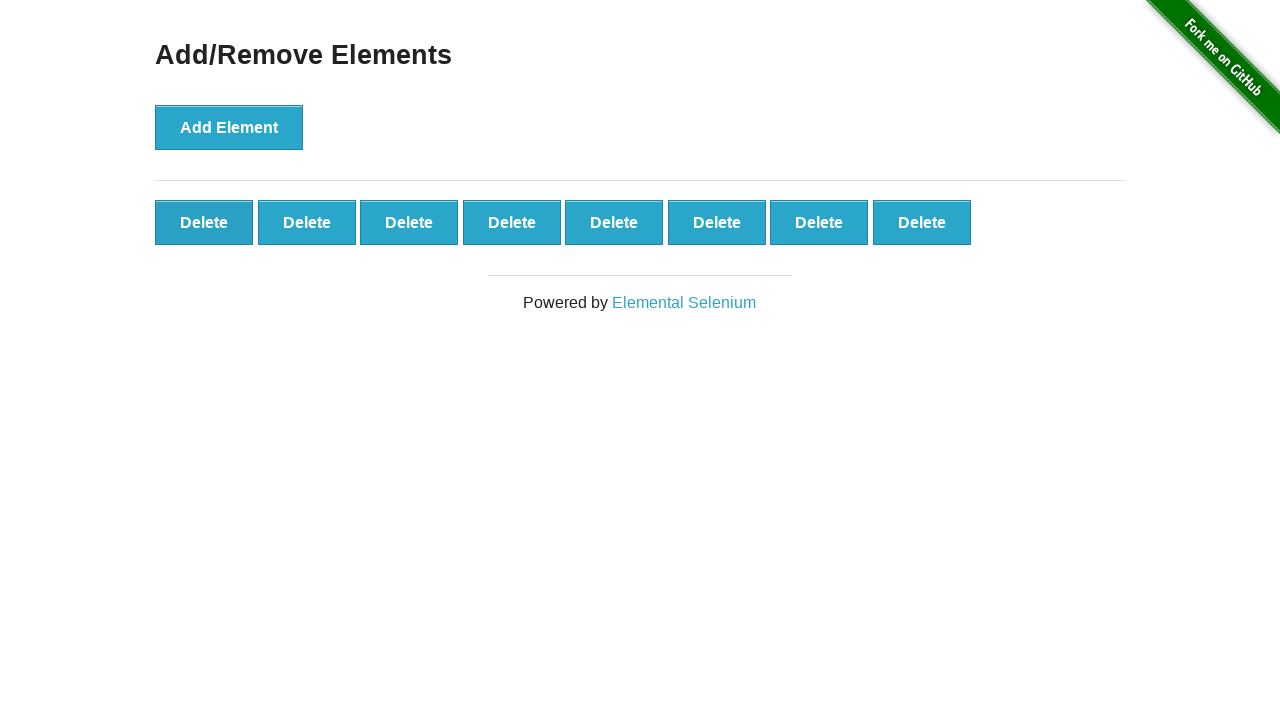

Verified delete button removed, 8 buttons remaining
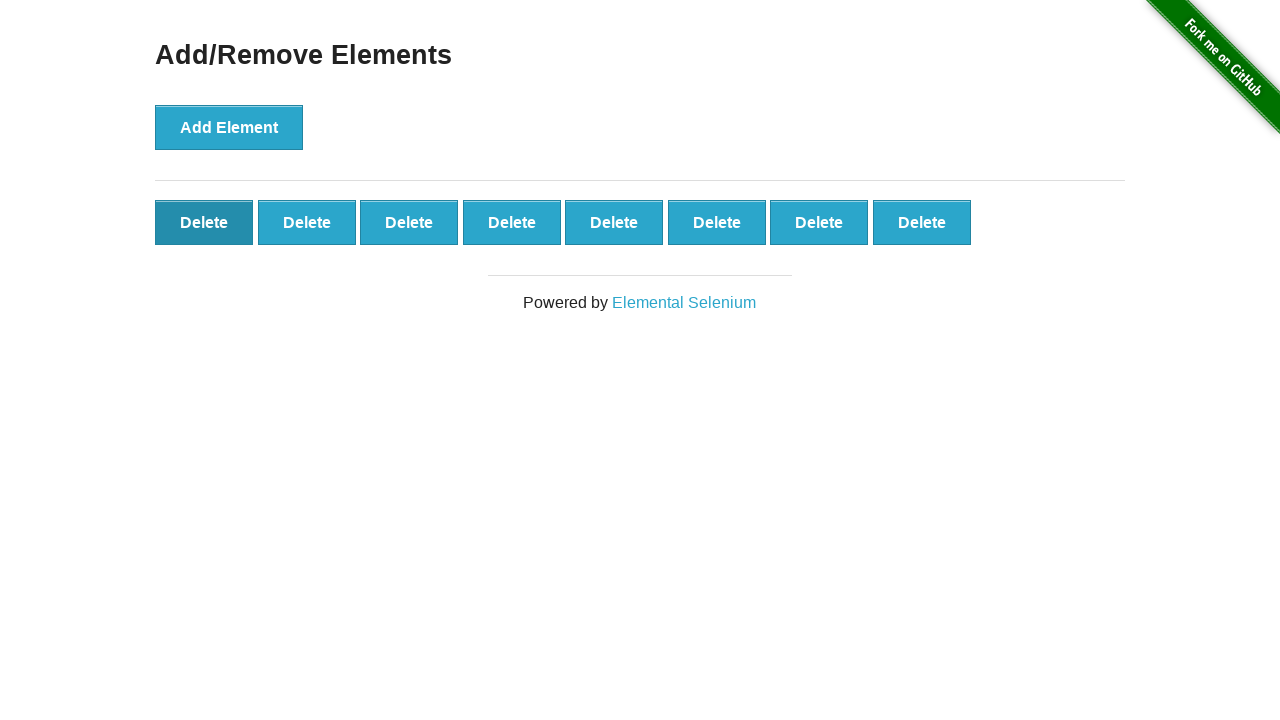

Clicked delete button (deletion 3/10) at (204, 222) on .added-manually >> nth=0
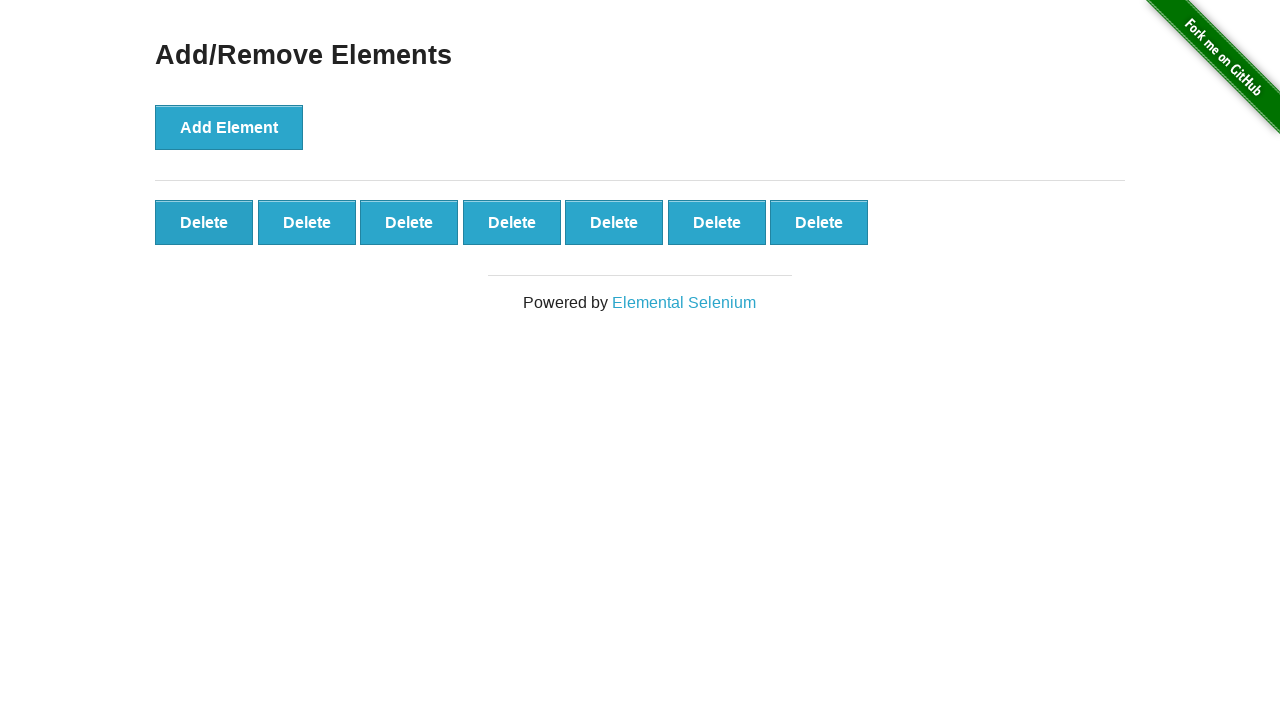

Verified delete button removed, 7 buttons remaining
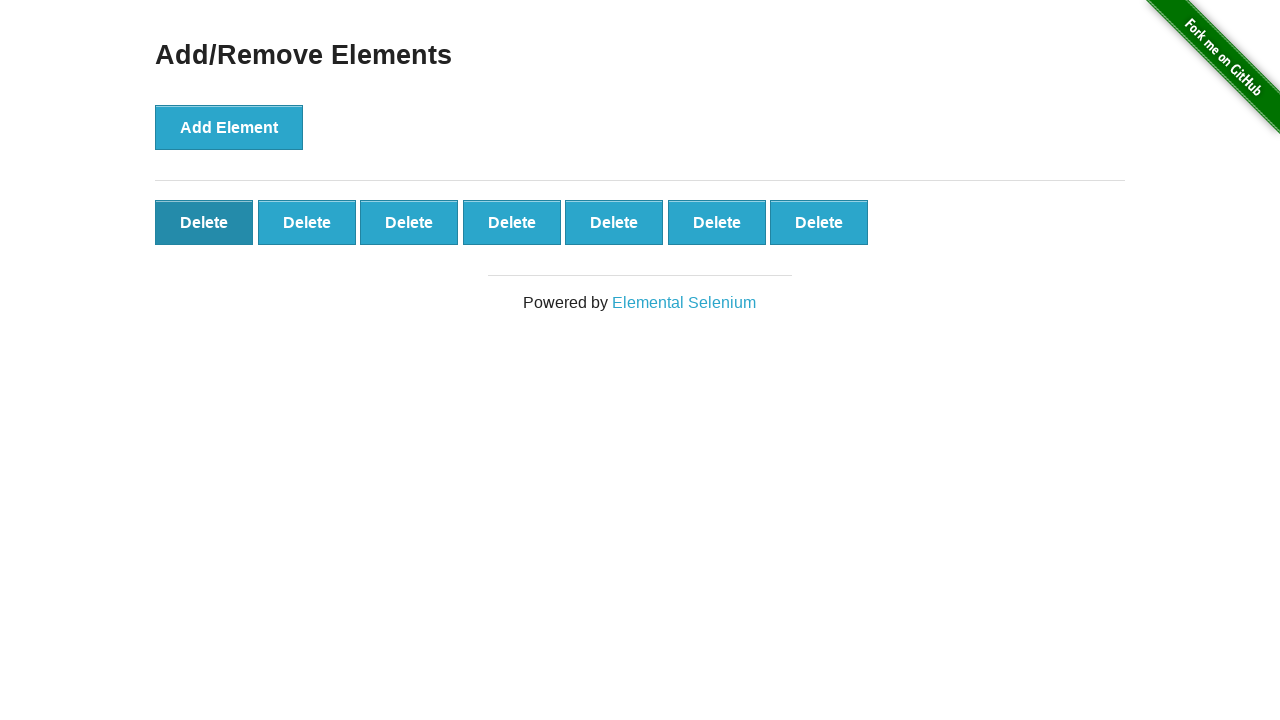

Clicked delete button (deletion 4/10) at (204, 222) on .added-manually >> nth=0
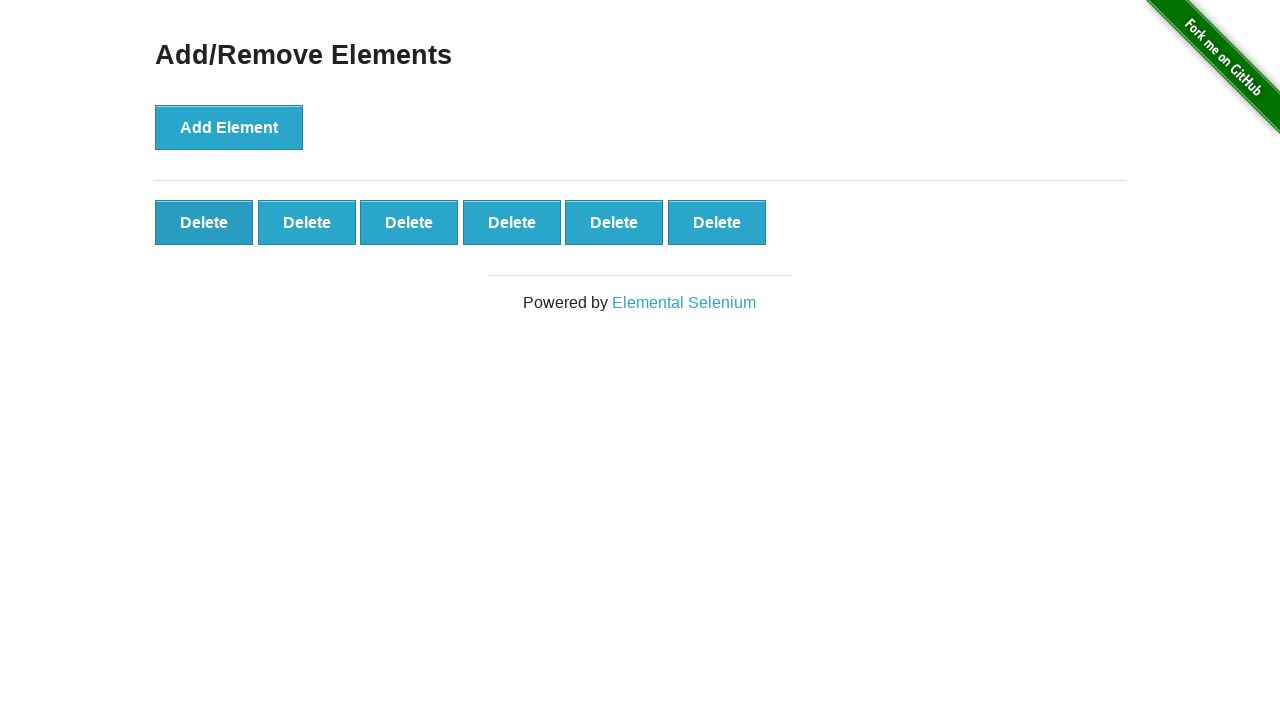

Verified delete button removed, 6 buttons remaining
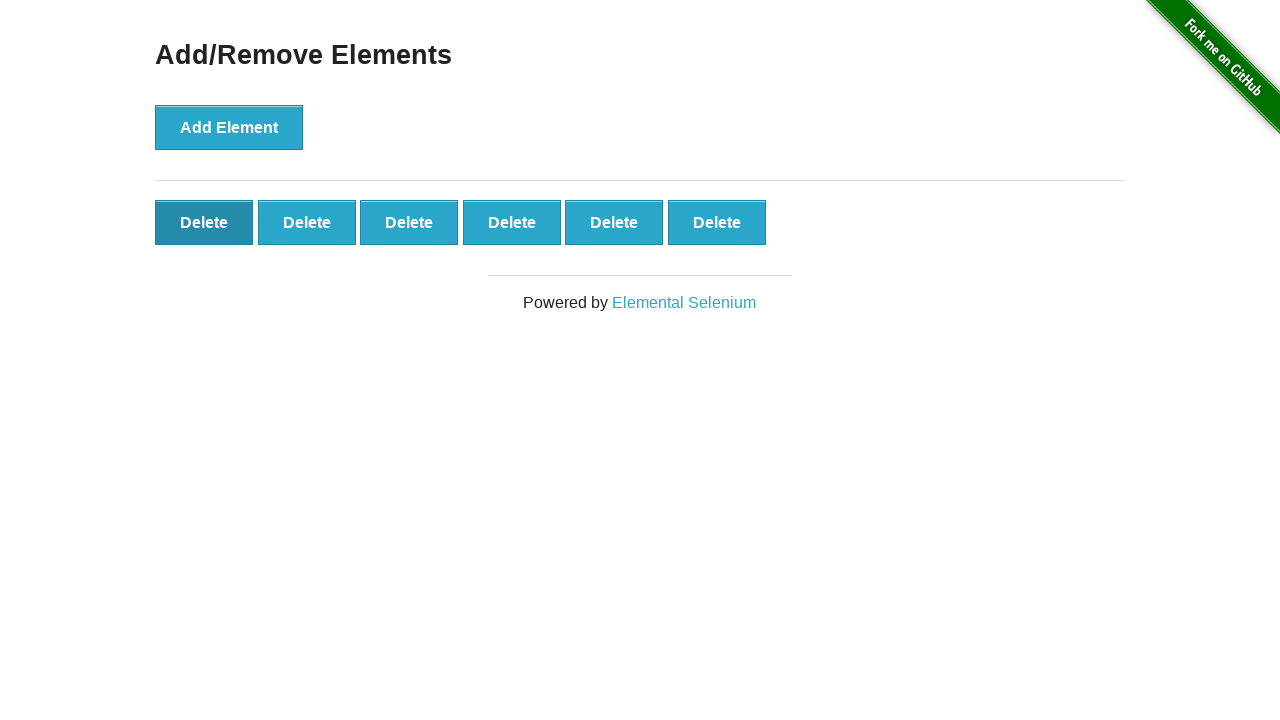

Clicked delete button (deletion 5/10) at (204, 222) on .added-manually >> nth=0
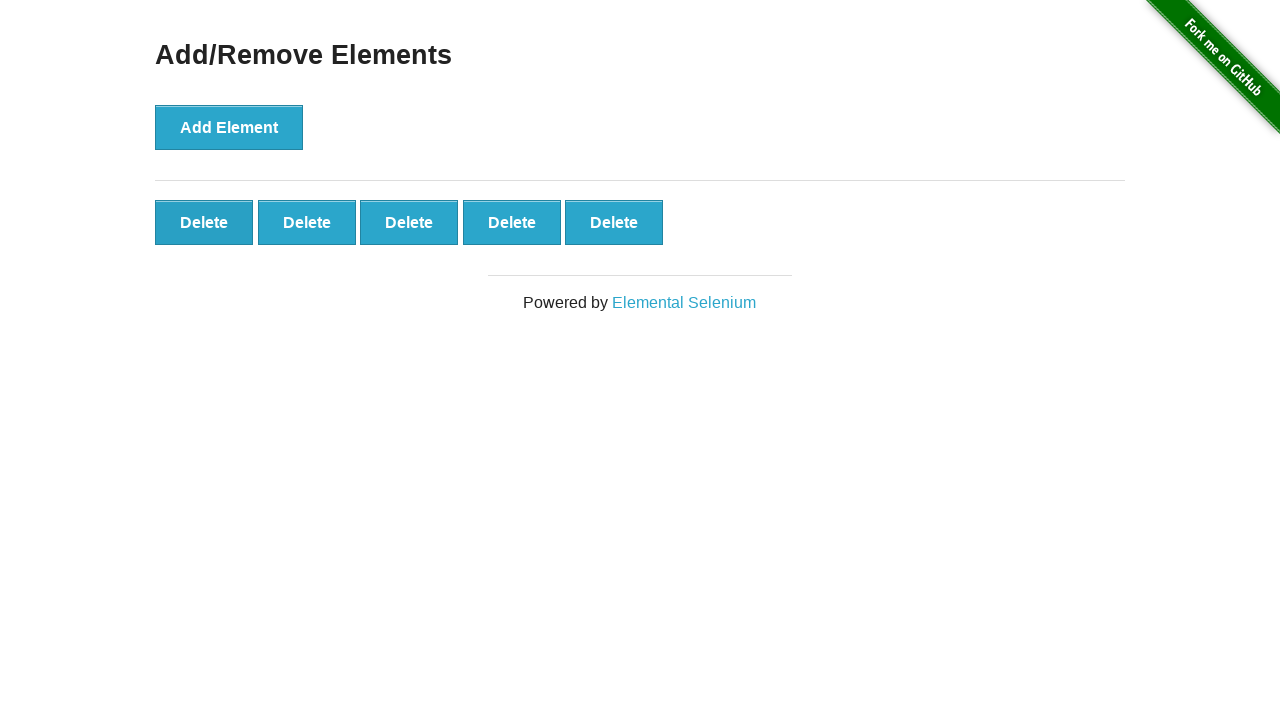

Verified delete button removed, 5 buttons remaining
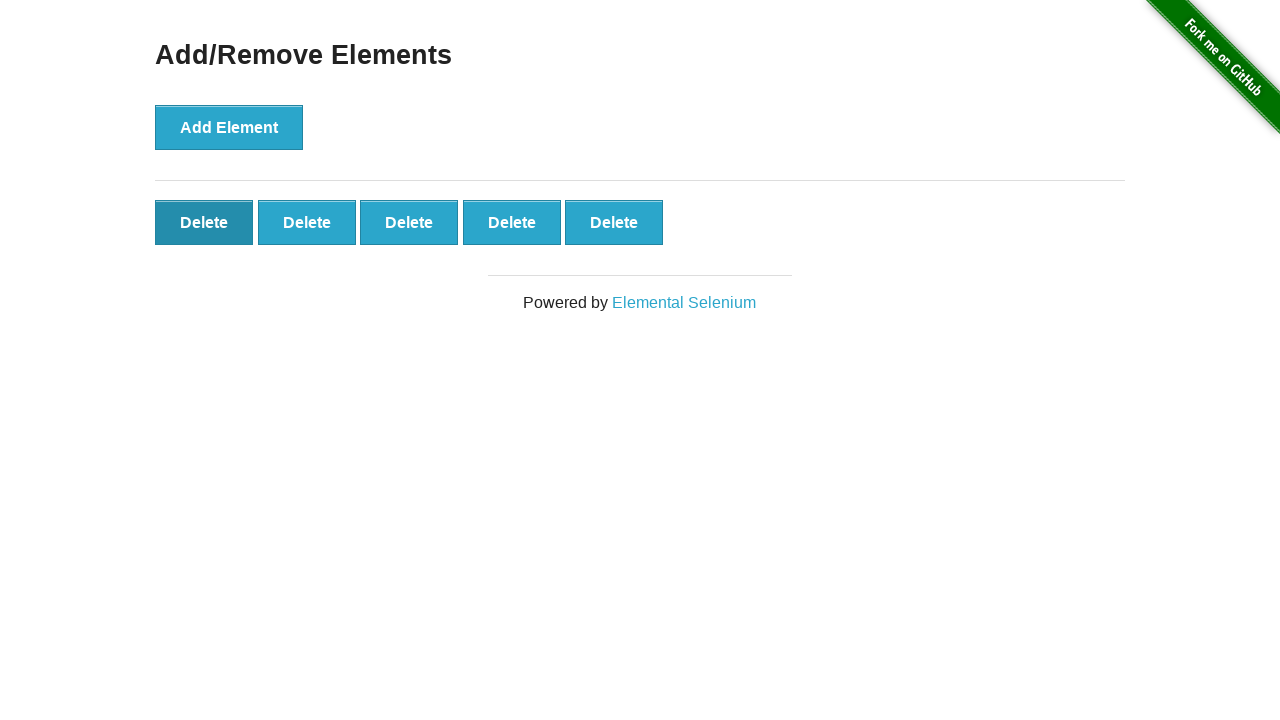

Clicked delete button (deletion 6/10) at (204, 222) on .added-manually >> nth=0
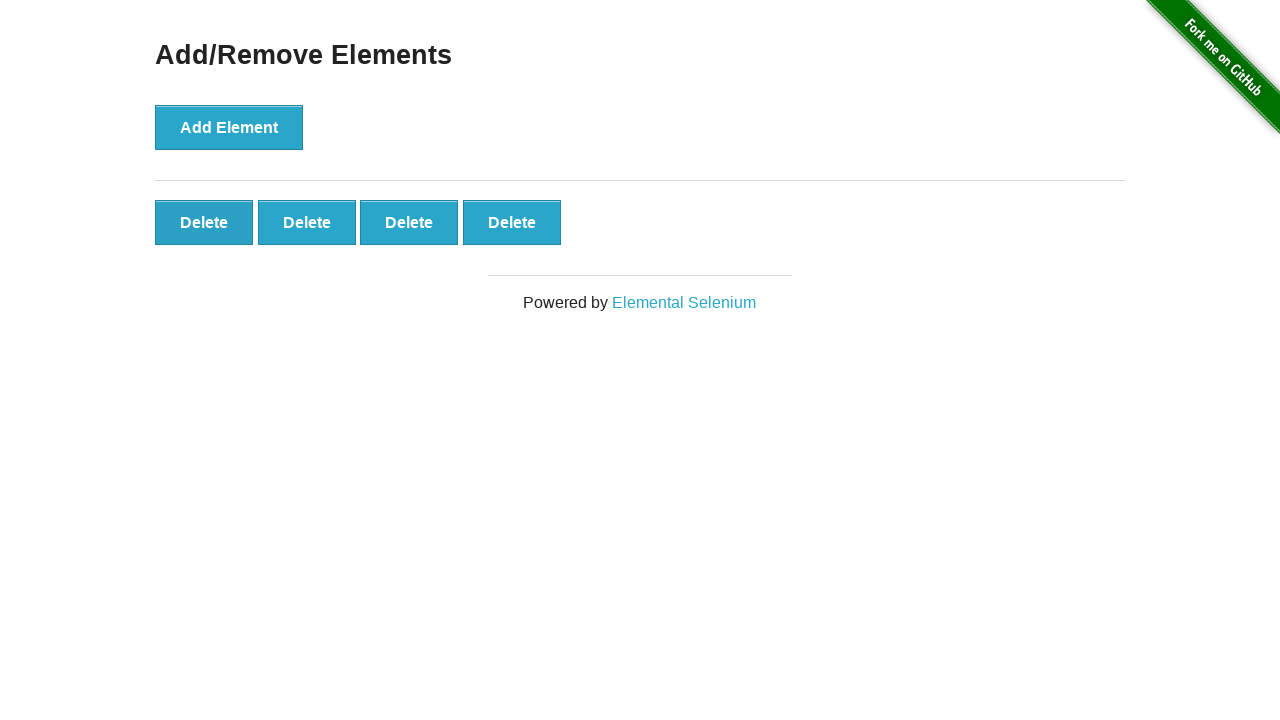

Verified delete button removed, 4 buttons remaining
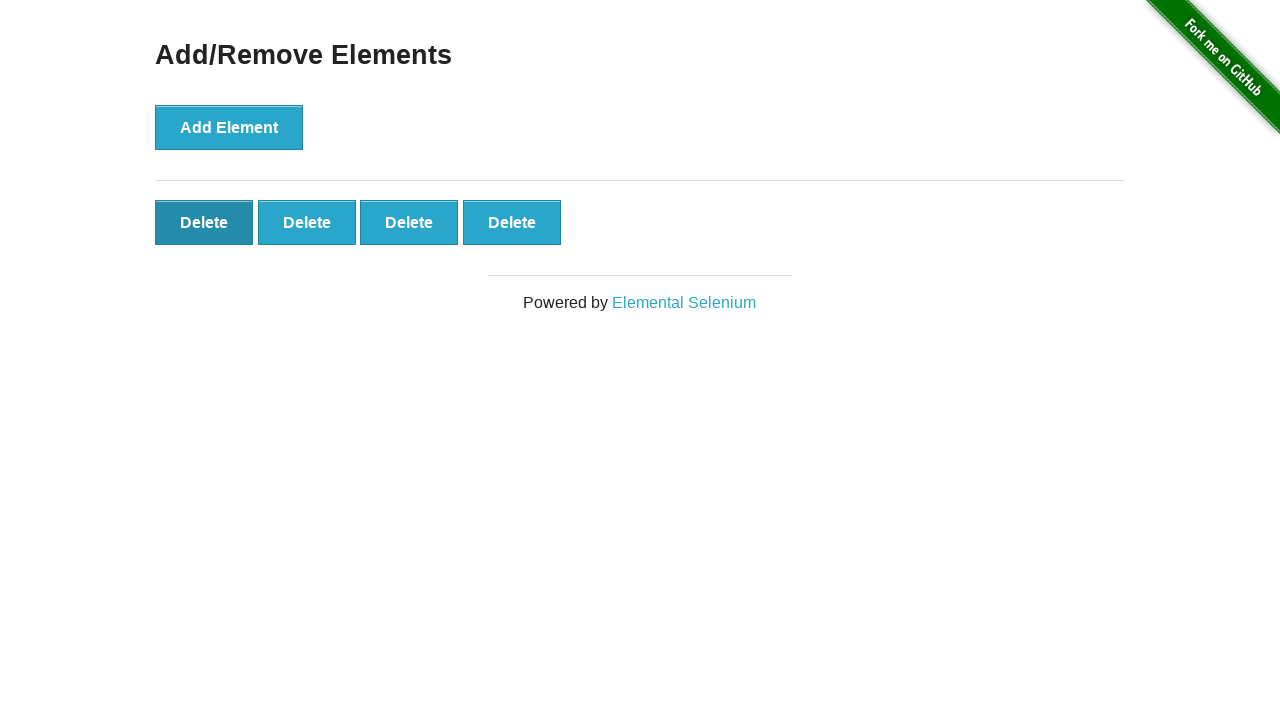

Clicked delete button (deletion 7/10) at (204, 222) on .added-manually >> nth=0
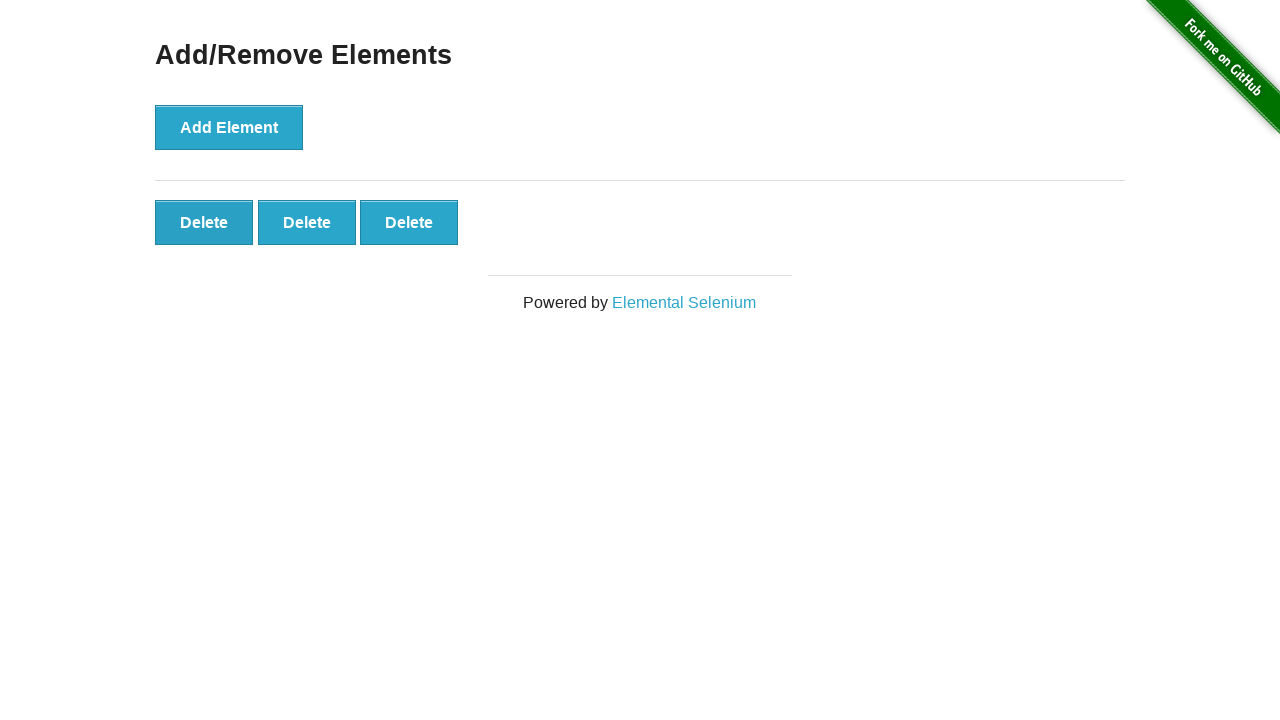

Verified delete button removed, 3 buttons remaining
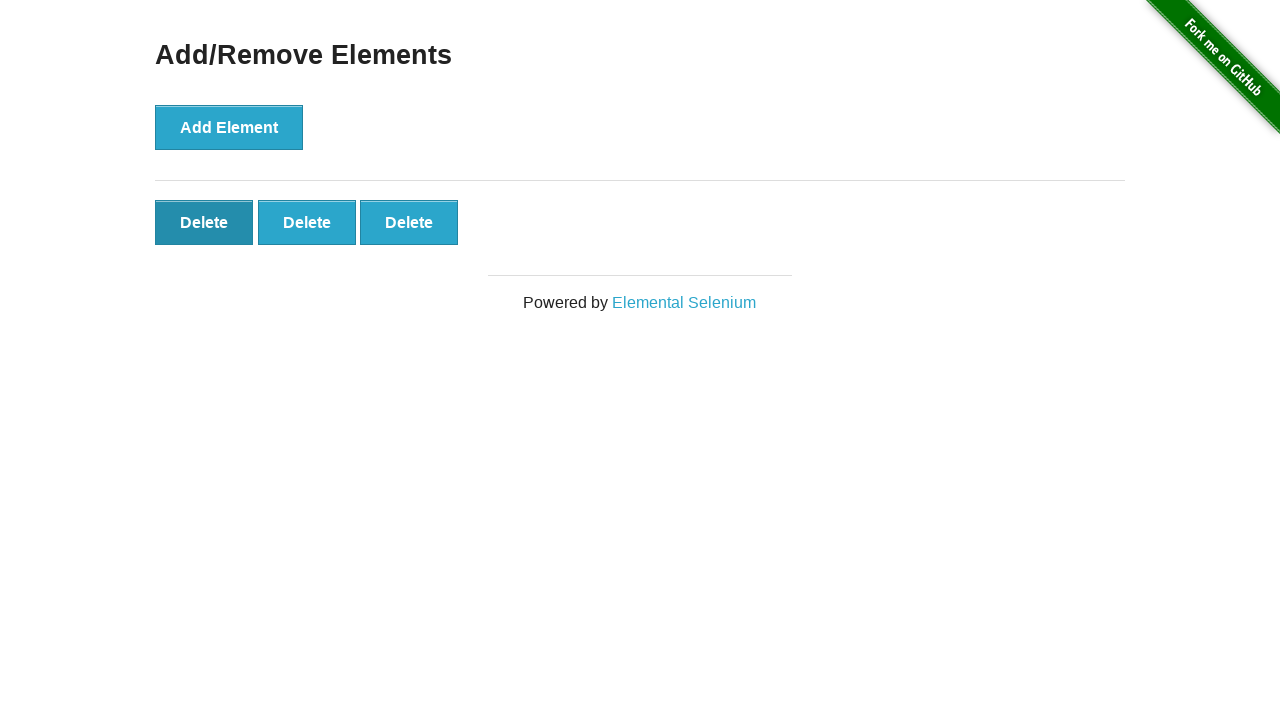

Clicked delete button (deletion 8/10) at (204, 222) on .added-manually >> nth=0
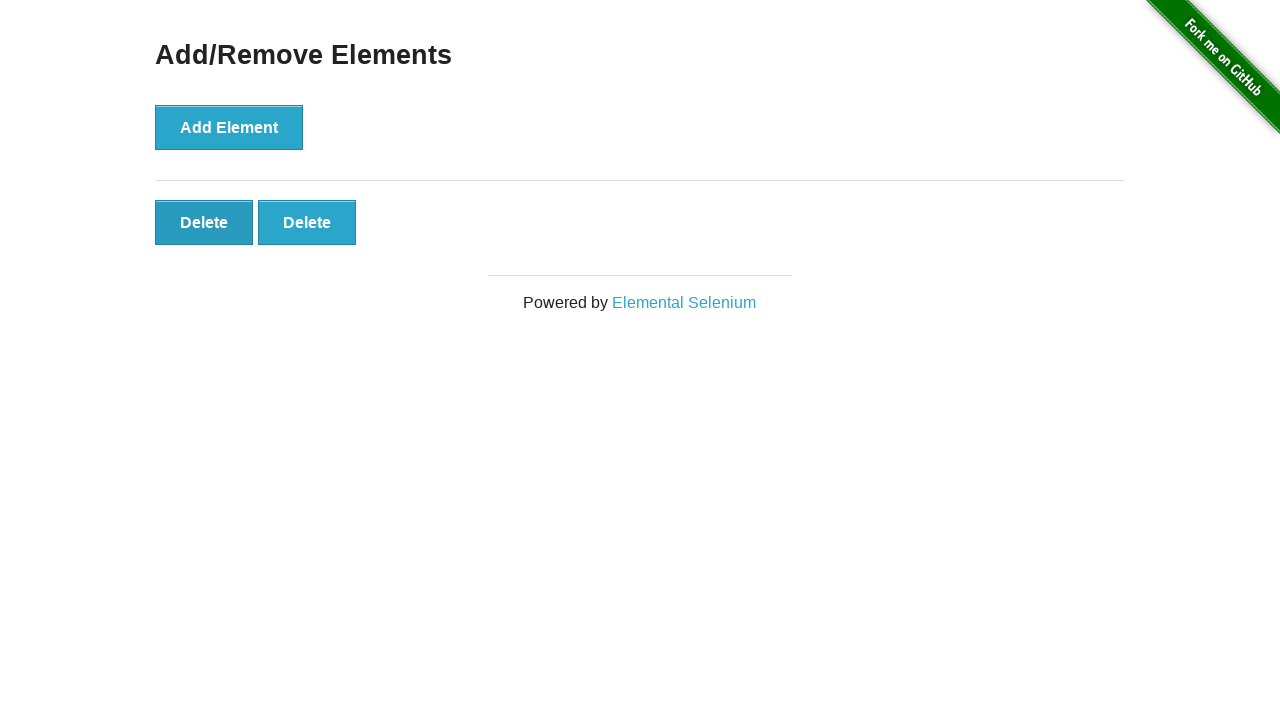

Verified delete button removed, 2 buttons remaining
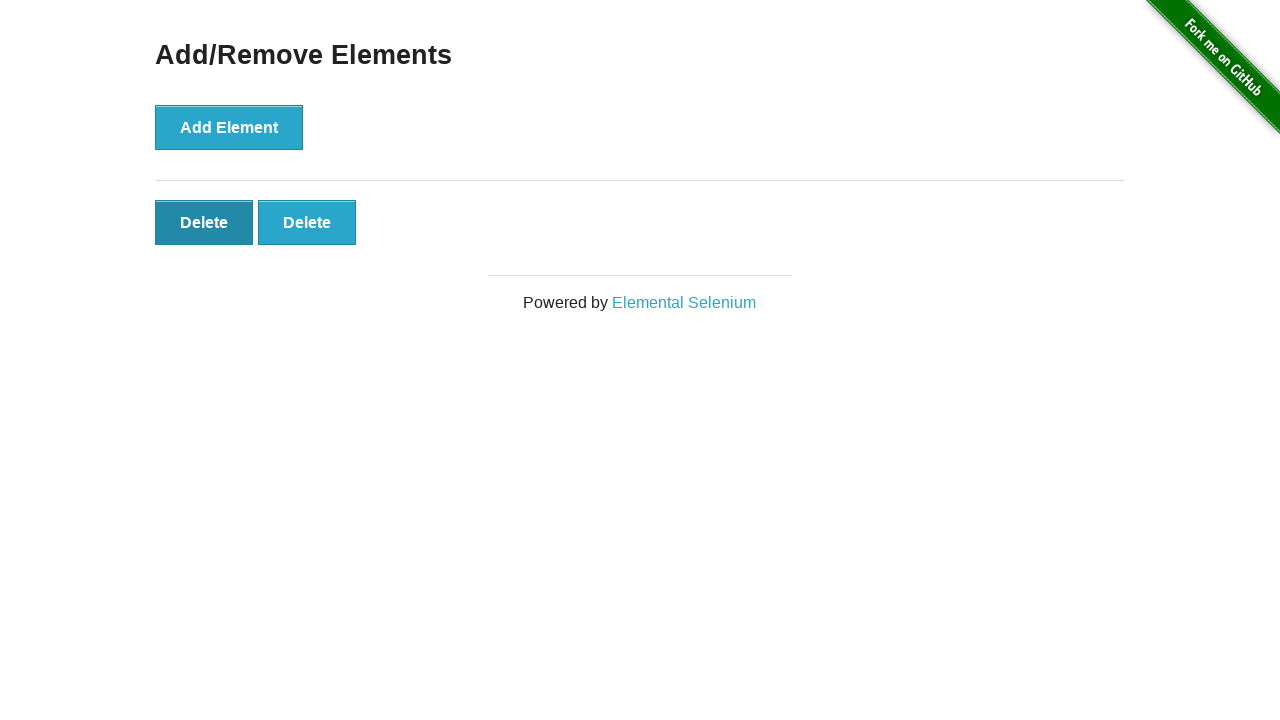

Clicked delete button (deletion 9/10) at (204, 222) on .added-manually >> nth=0
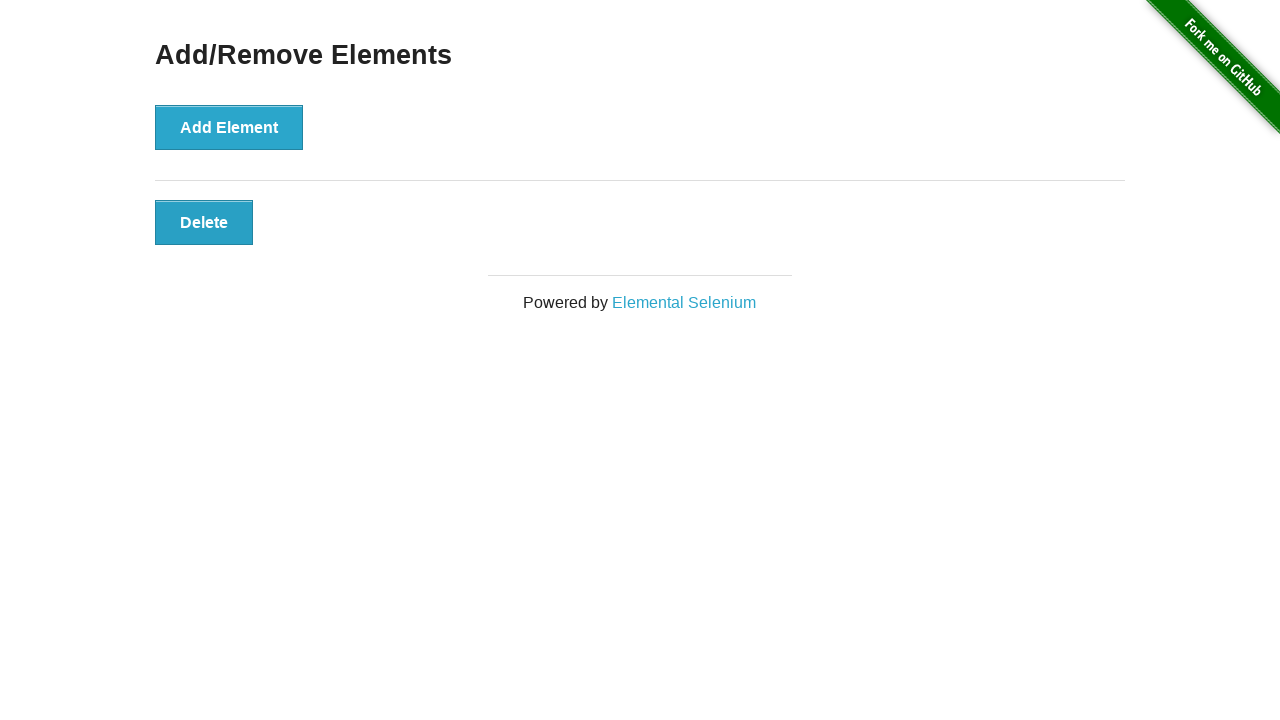

Verified delete button removed, 1 buttons remaining
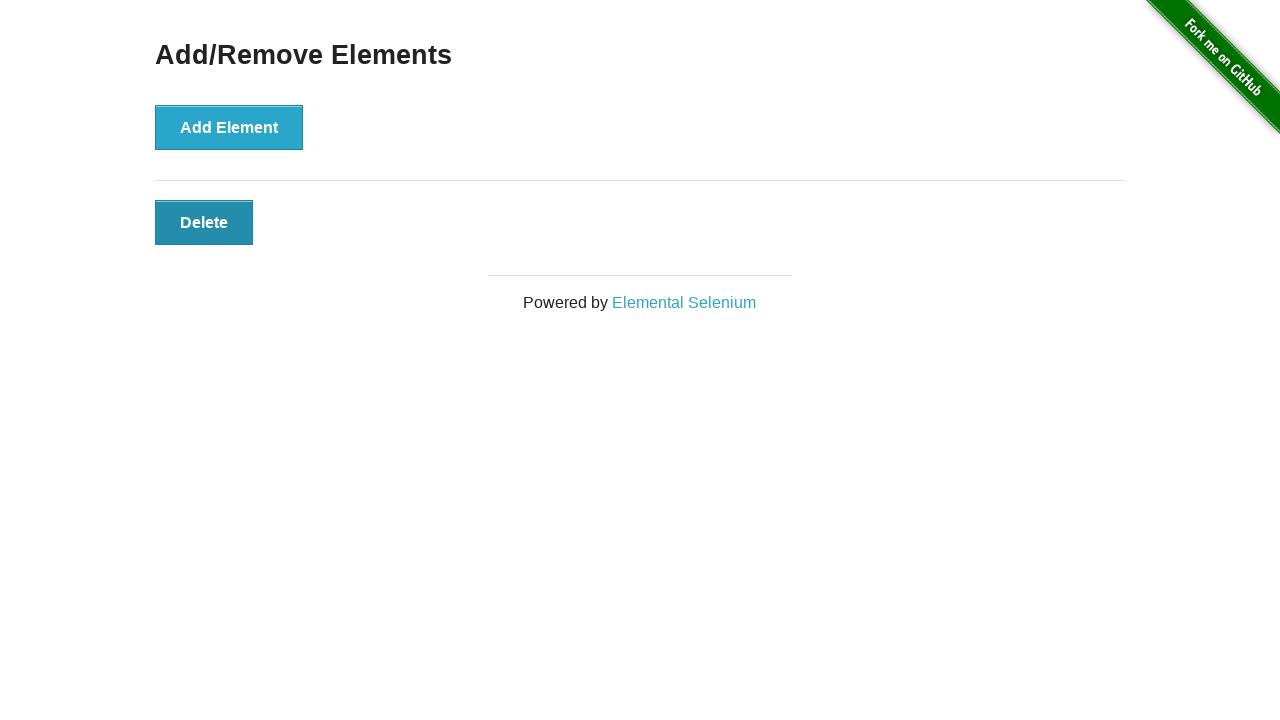

Clicked delete button (deletion 10/10) at (204, 222) on .added-manually >> nth=0
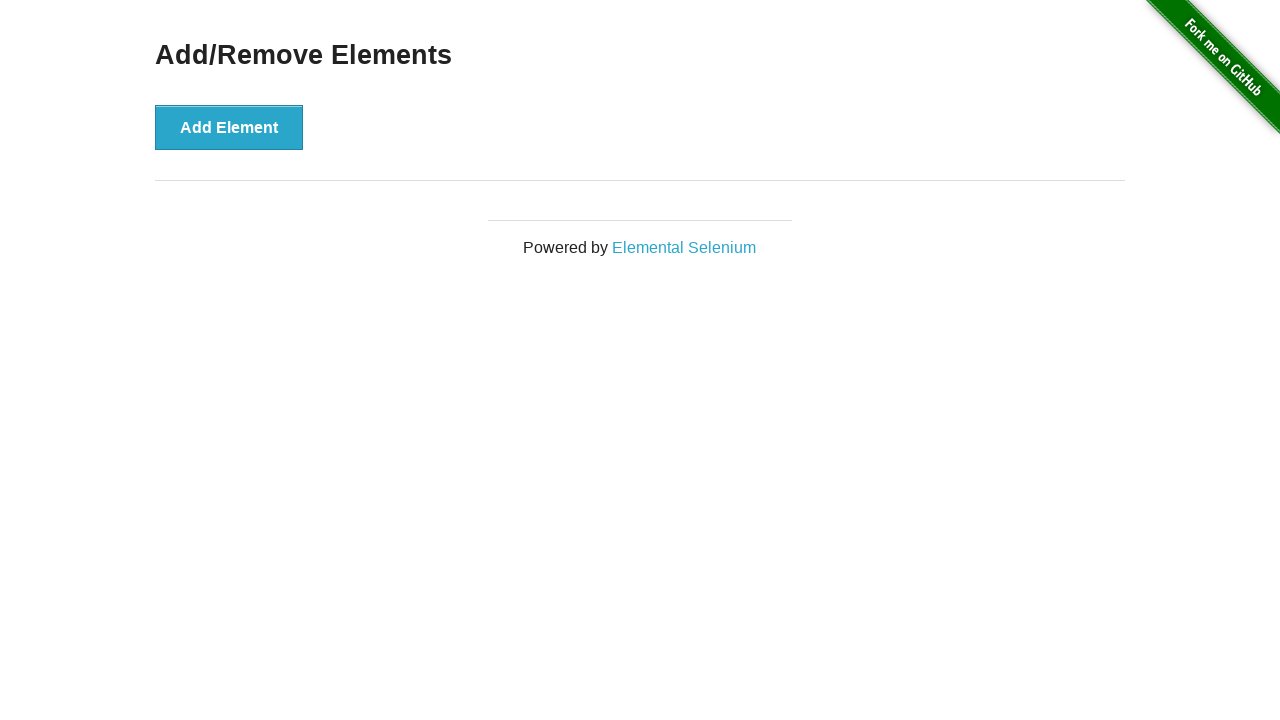

Verified delete button removed, 0 buttons remaining
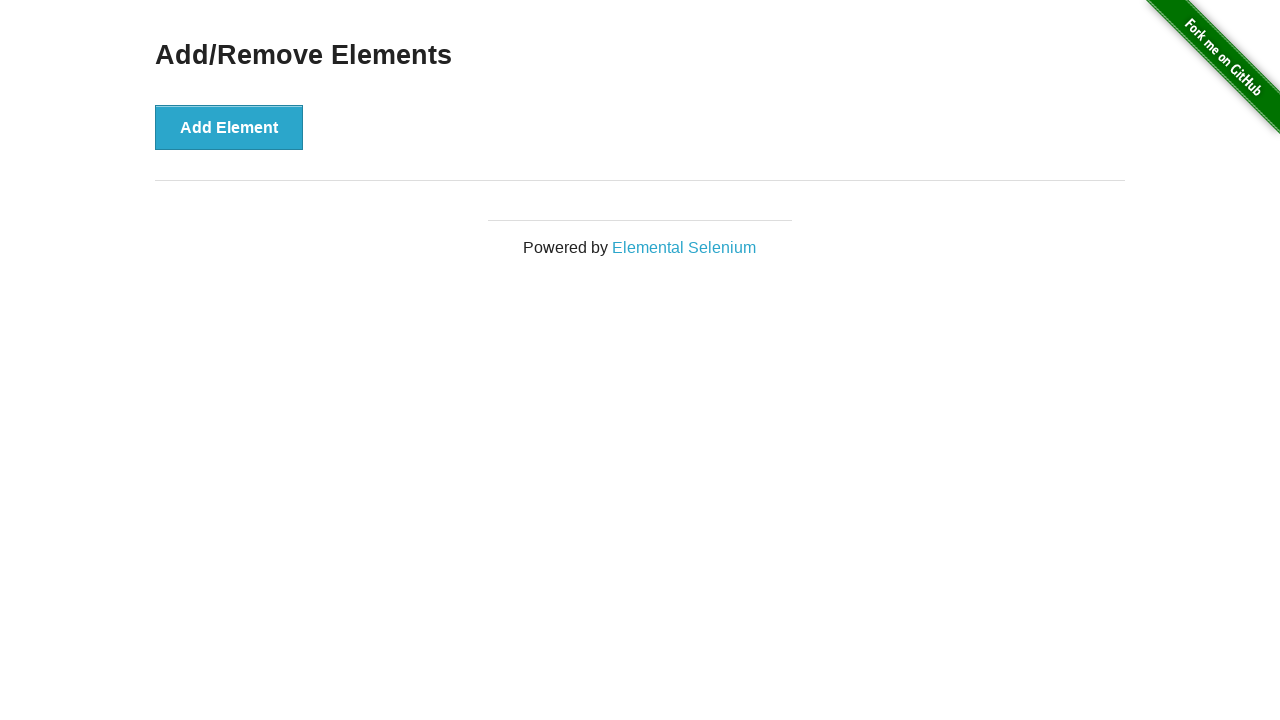

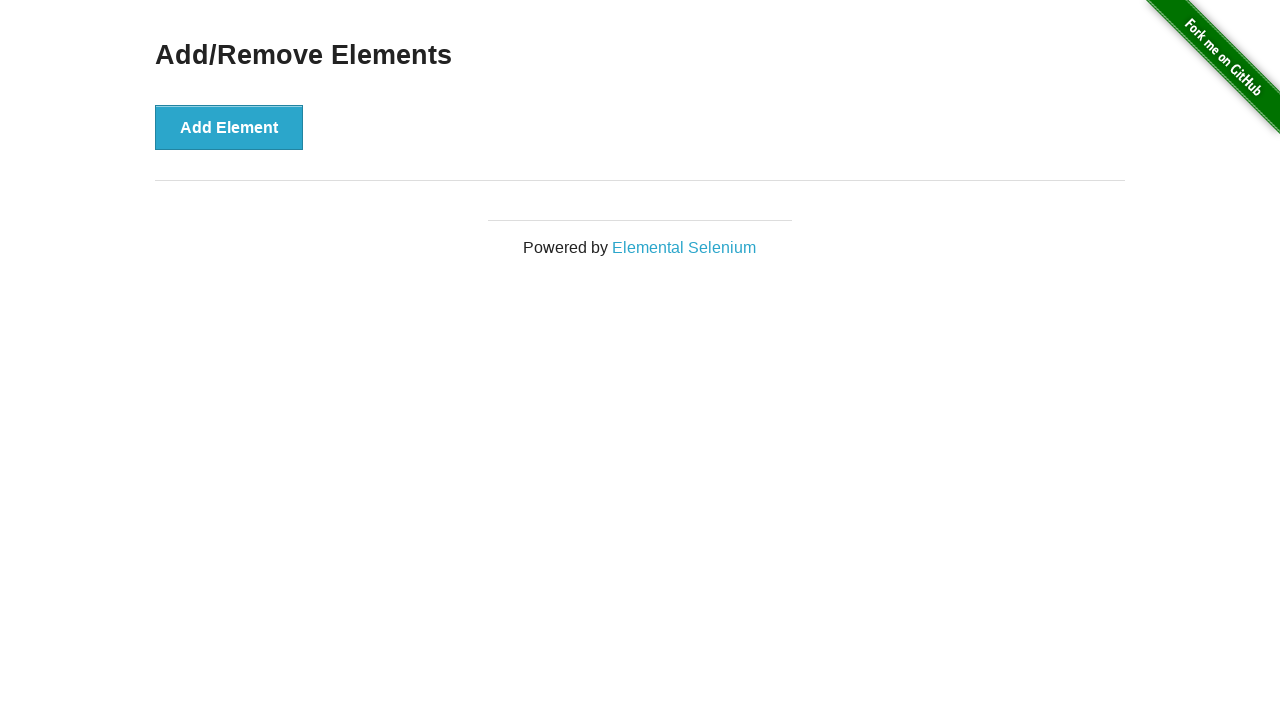